Moves a card from Backlog to In Progress by changing its status in the detail panel and verifies the card appears in the In Progress column.

Starting URL: https://jira.trungk18.com/project/board

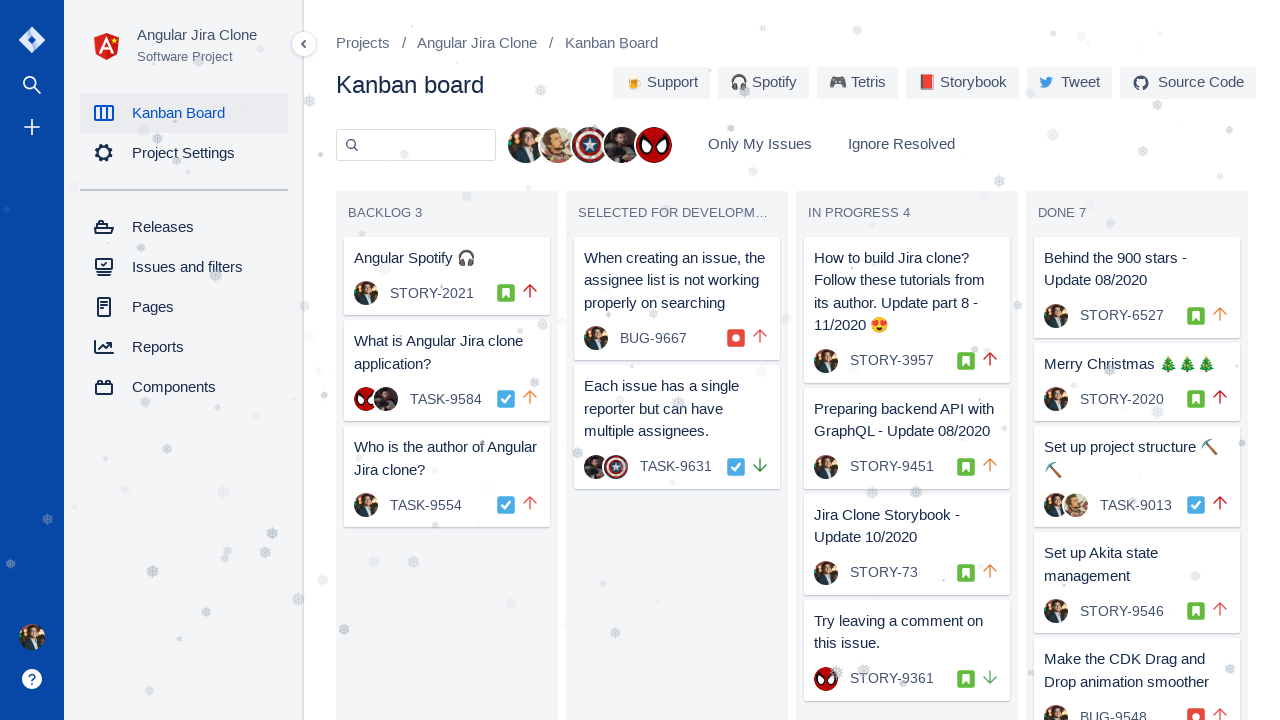

Waited for Backlog column to load on the board
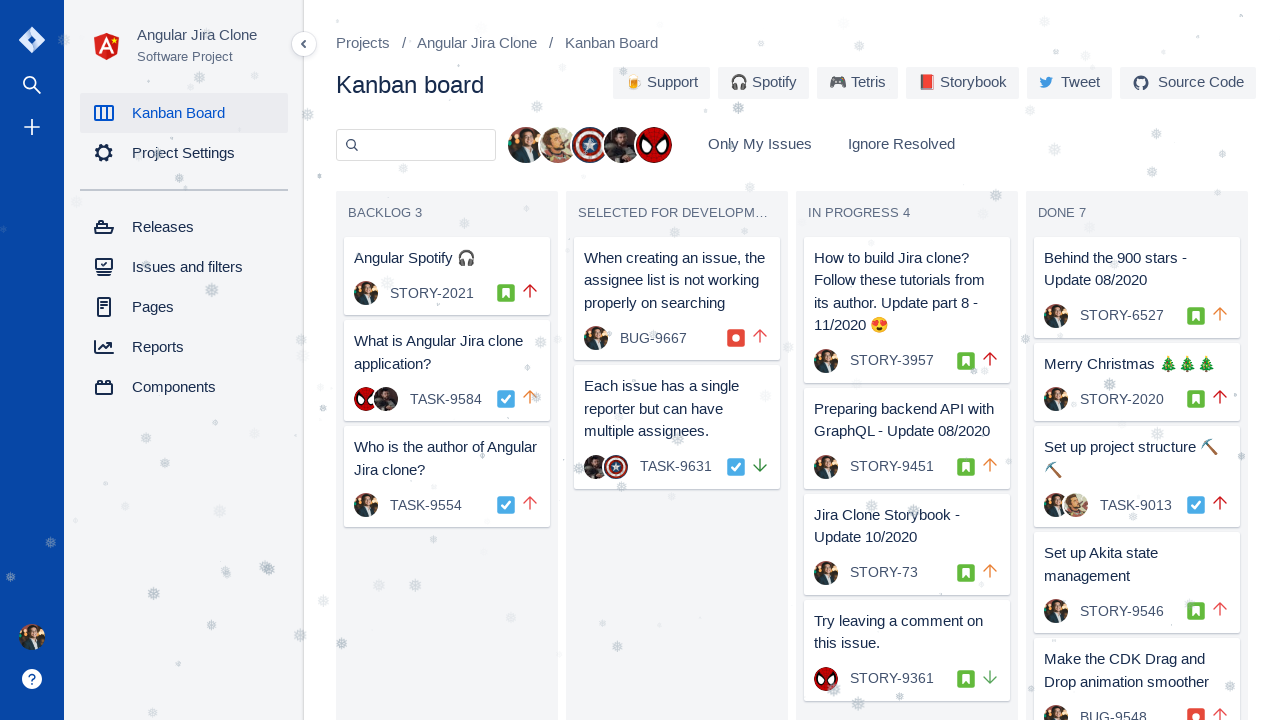

Retrieved first Backlog card title: 'Angular Spotify 🎧'
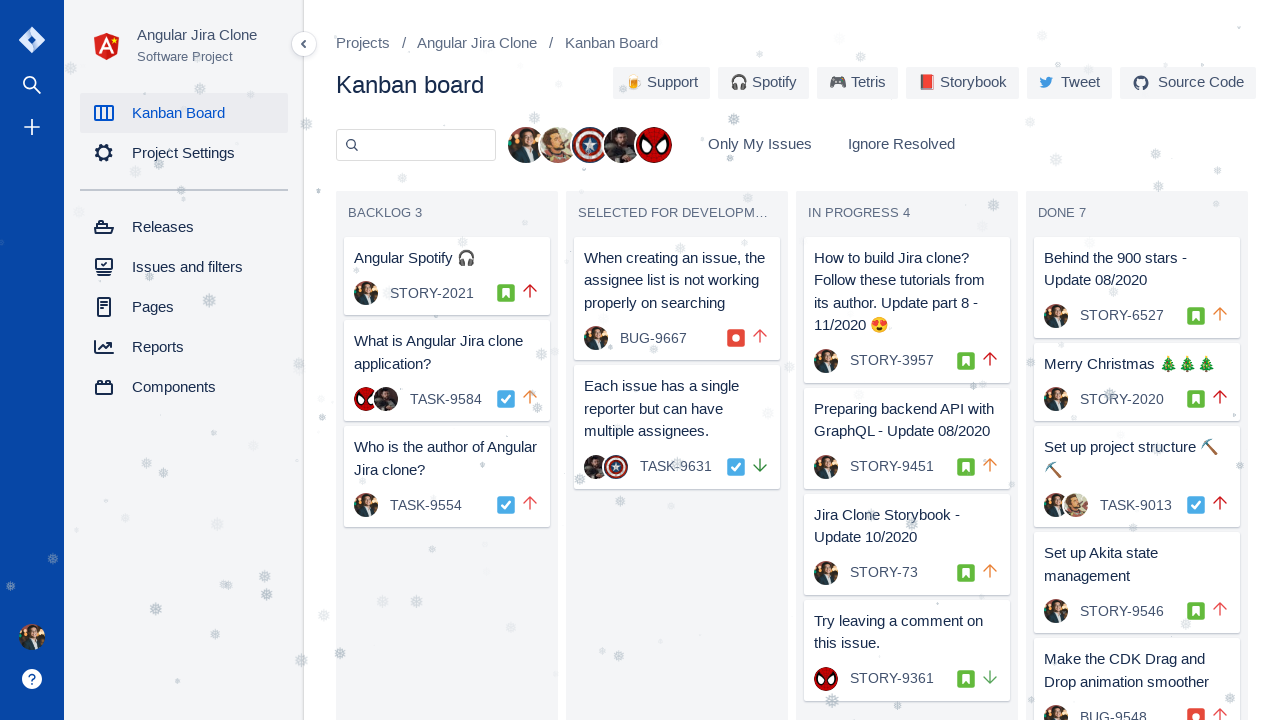

Clicked the first Backlog card to open detail panel at (447, 276) on #Backlog issue-card >> nth=0
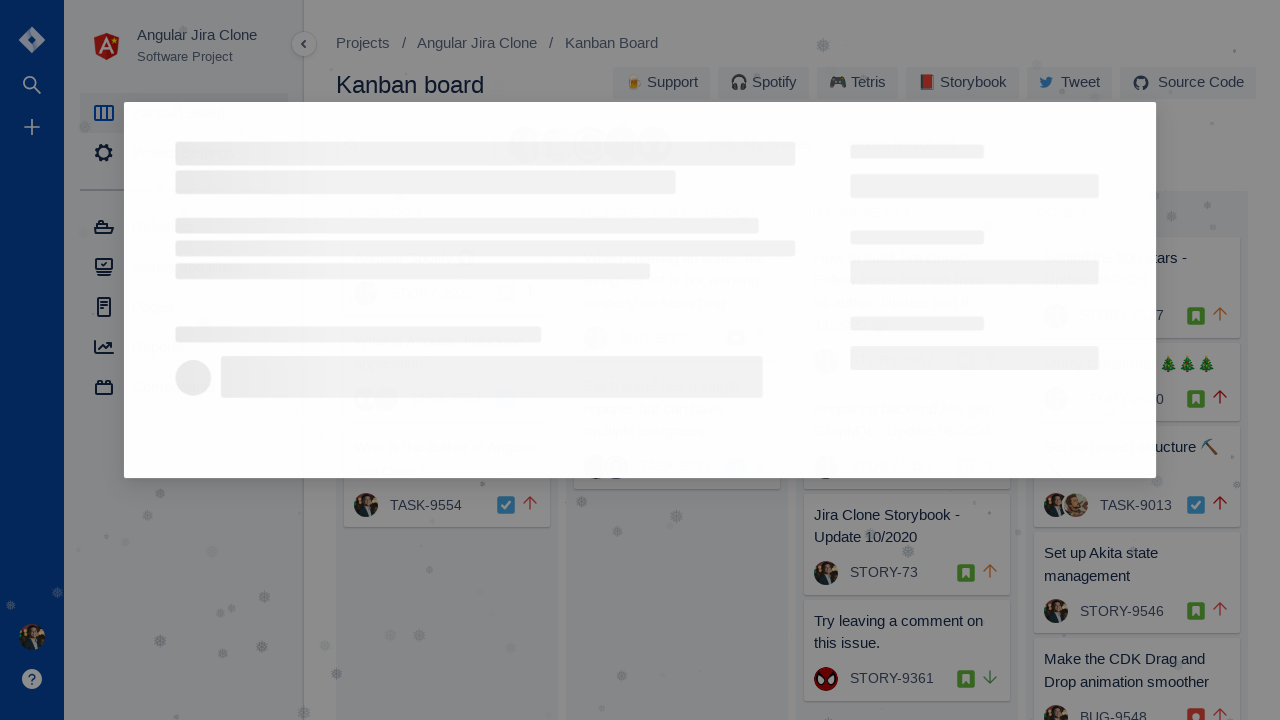

Clicked the status dropdown showing 'Backlog' at (863, 216) on span:has-text('Backlog')
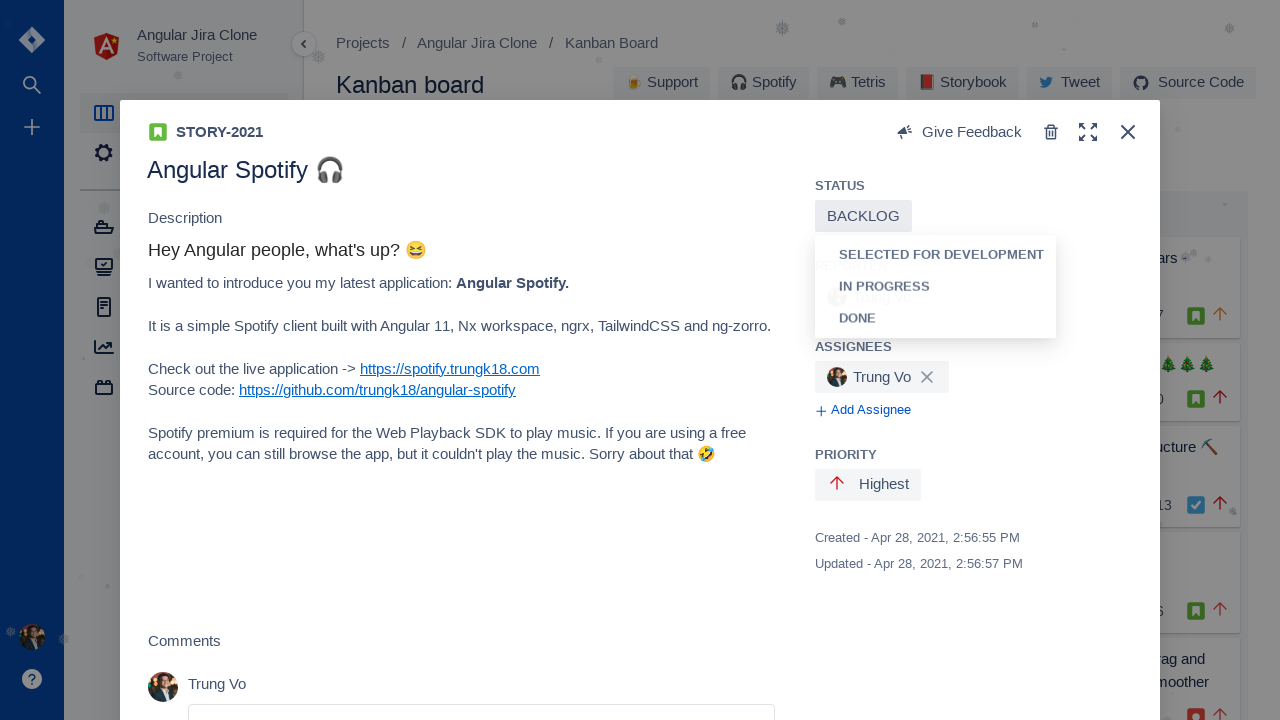

Selected 'In progress' from the status dropdown at (884, 287) on div.ant-dropdown li span:text('In progress')
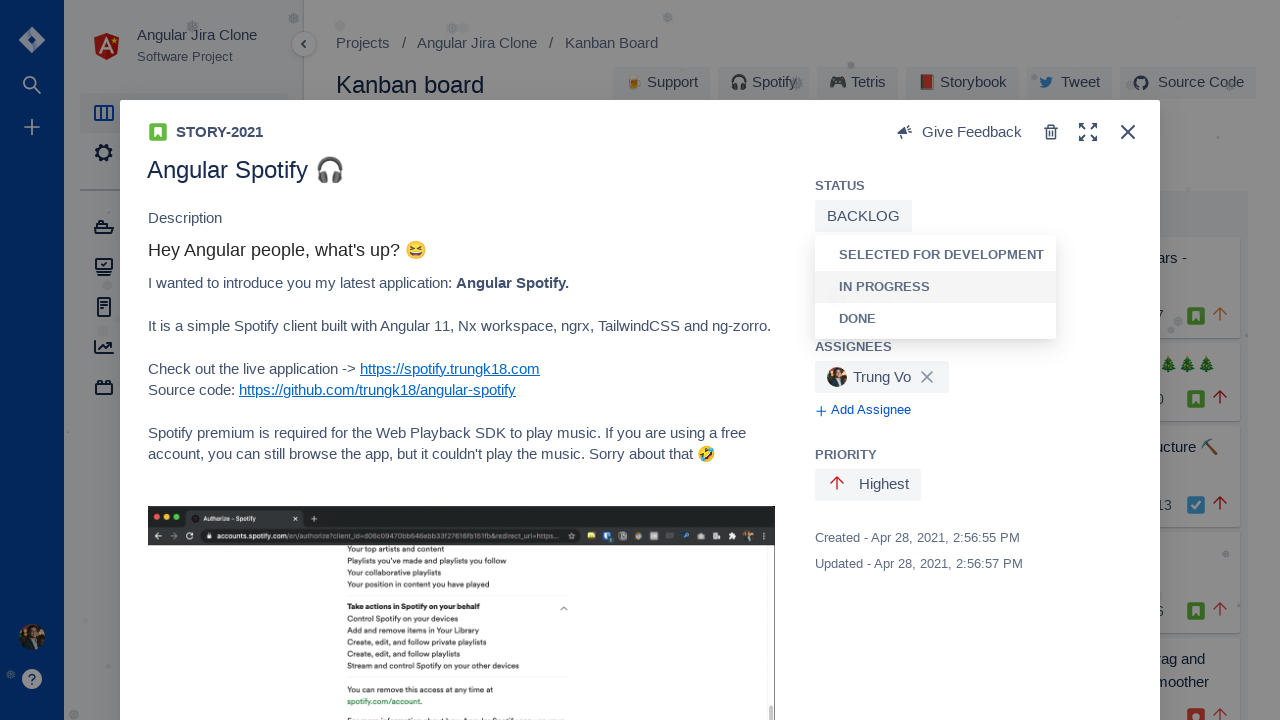

Closed the card detail panel at (1128, 132) on j-button[icon='times'] >> button
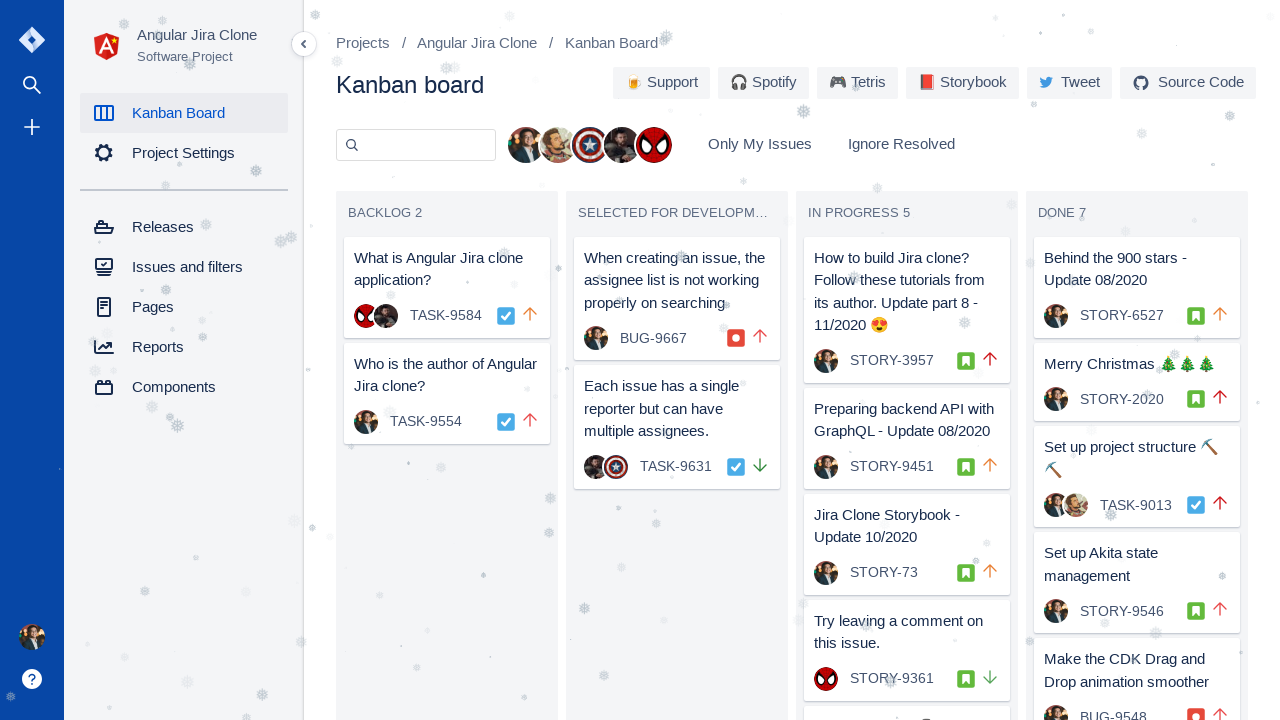

Retrieved card title from In Progress column: 'Angular Spotify 🎧'
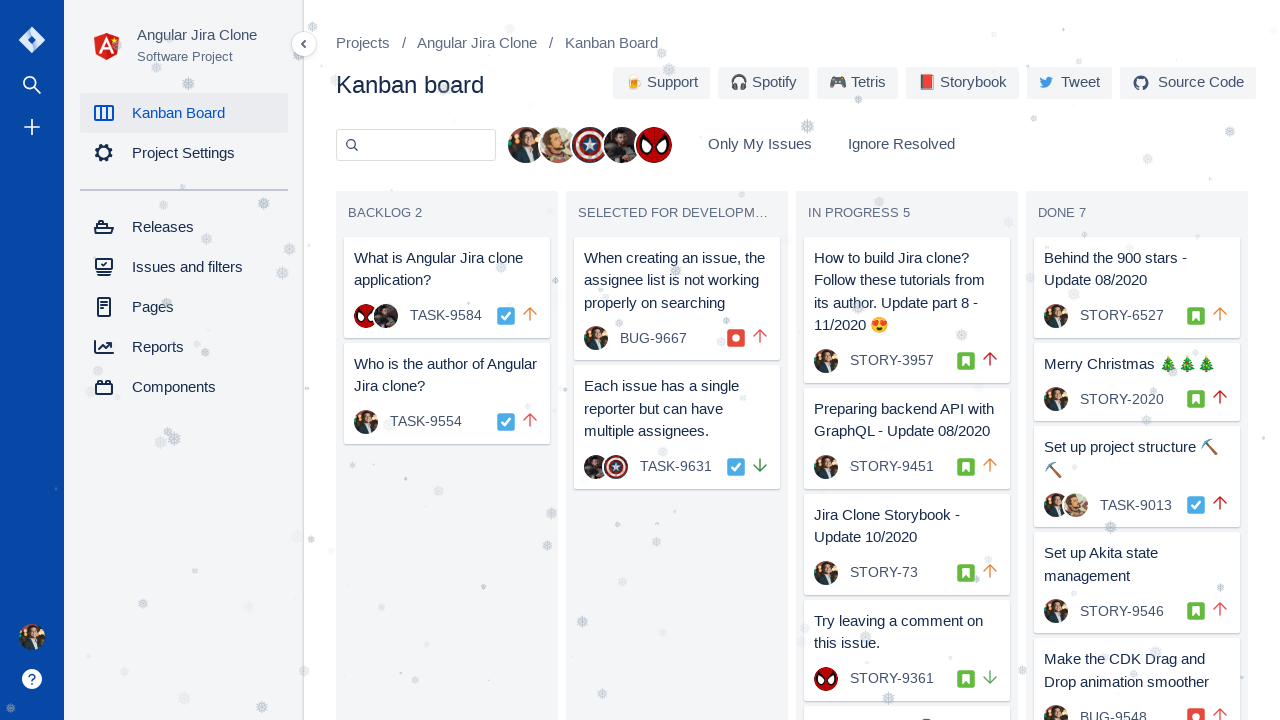

Verified that the card was successfully moved to In Progress column
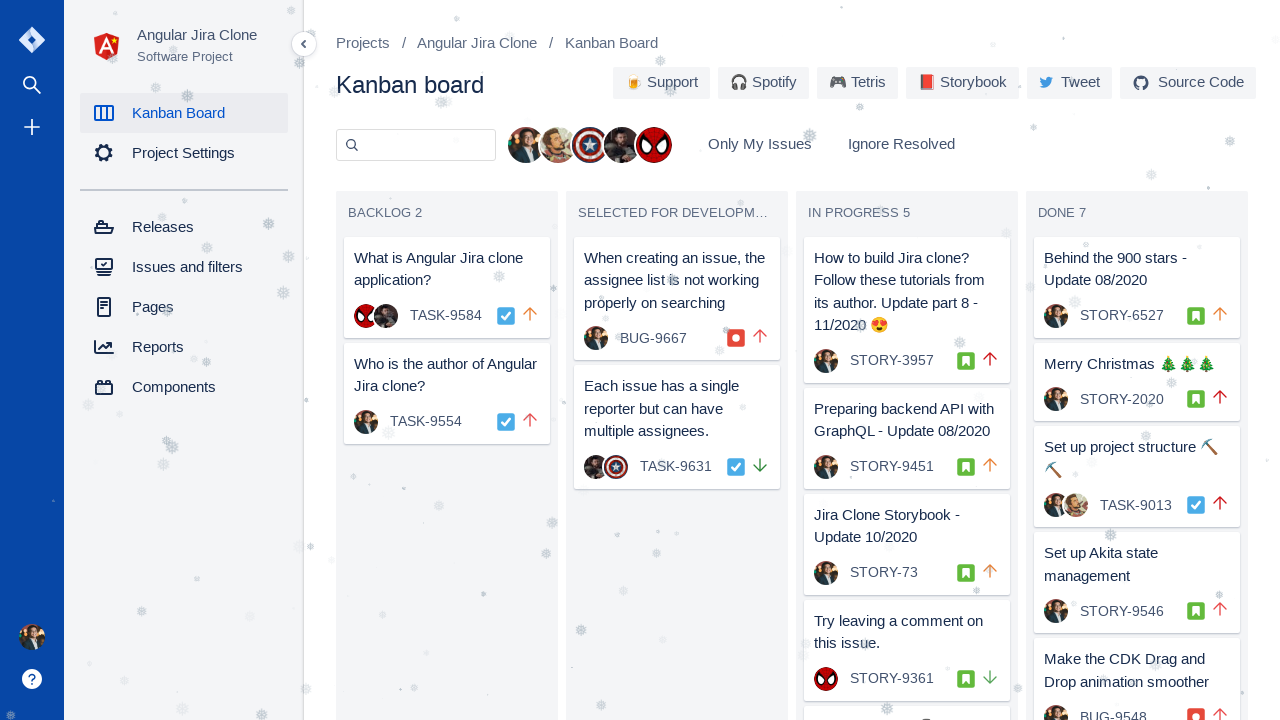

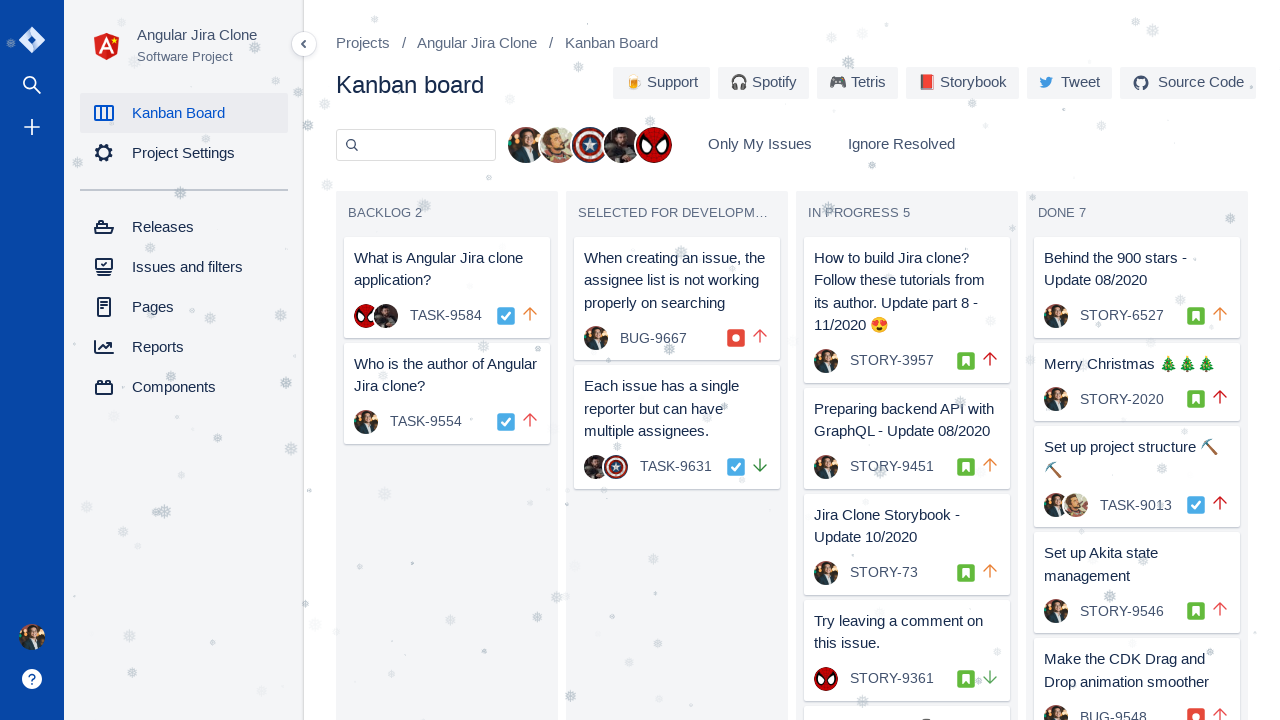